Tests clicking buttons One, Two, and Four inside an iframe containing buttons

Starting URL: https://wejump-automation-test.github.io/qa-test/

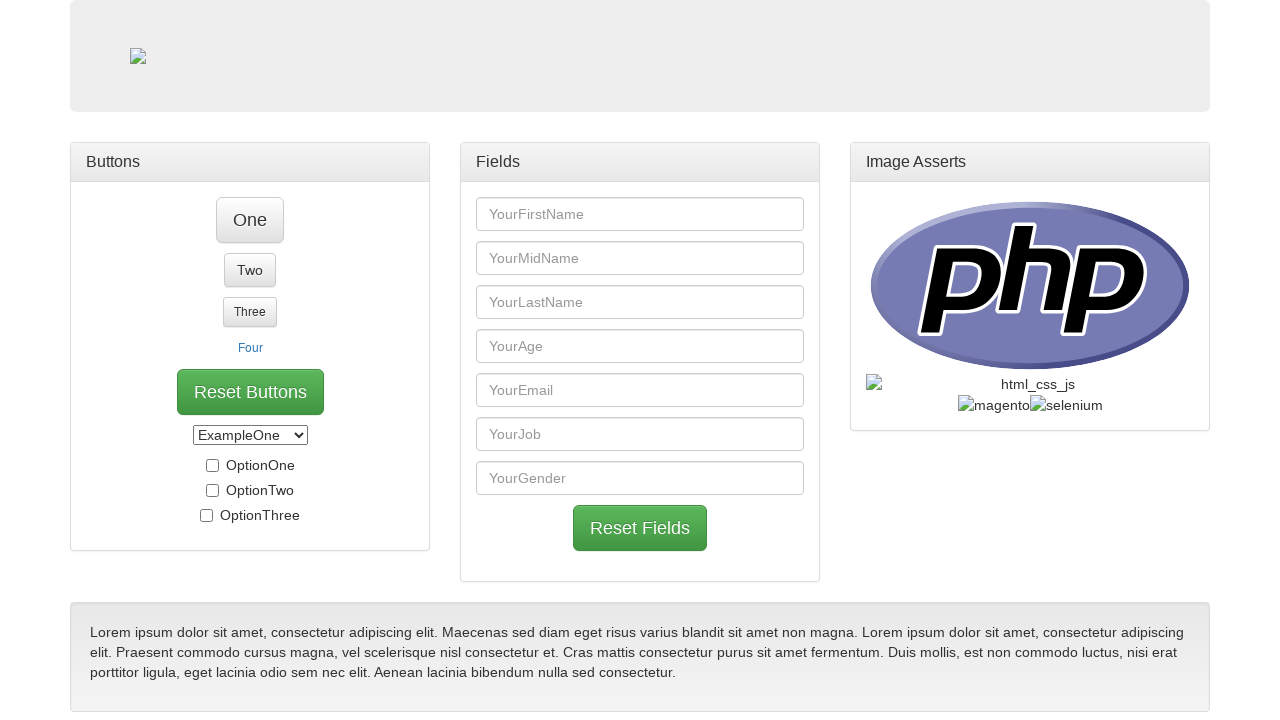

Located iframe with buttons.html source
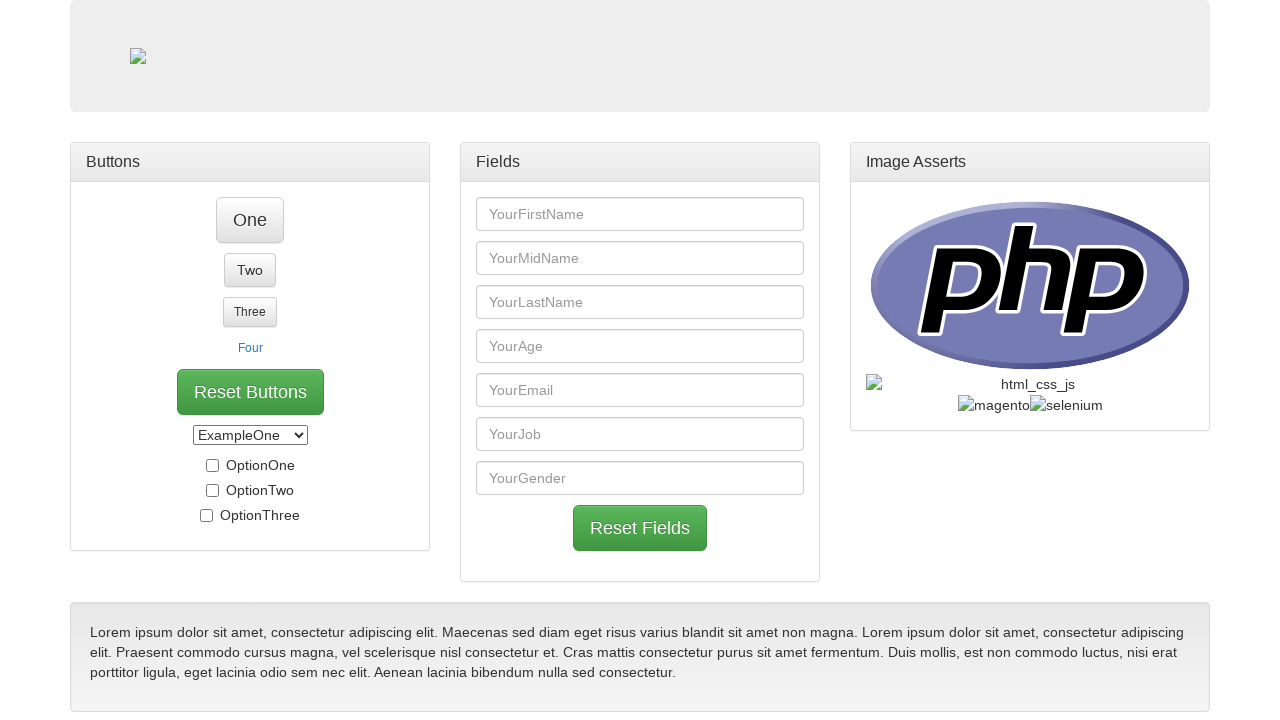

Clicked button 'One' inside iframe at (348, 552) on iframe[src='buttons.html'] >> internal:control=enter-frame >> xpath=//div[@class
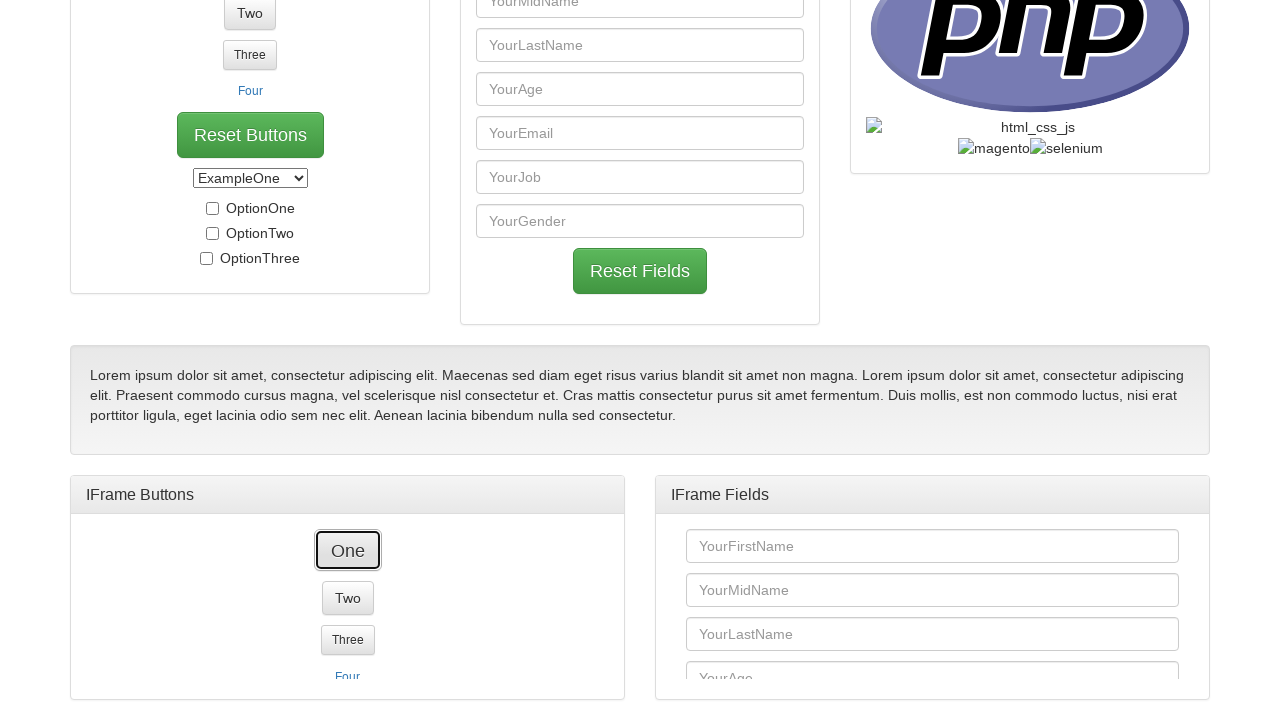

Clicked button 'Two' inside iframe at (348, 576) on iframe[src='buttons.html'] >> internal:control=enter-frame >> xpath=//div[@class
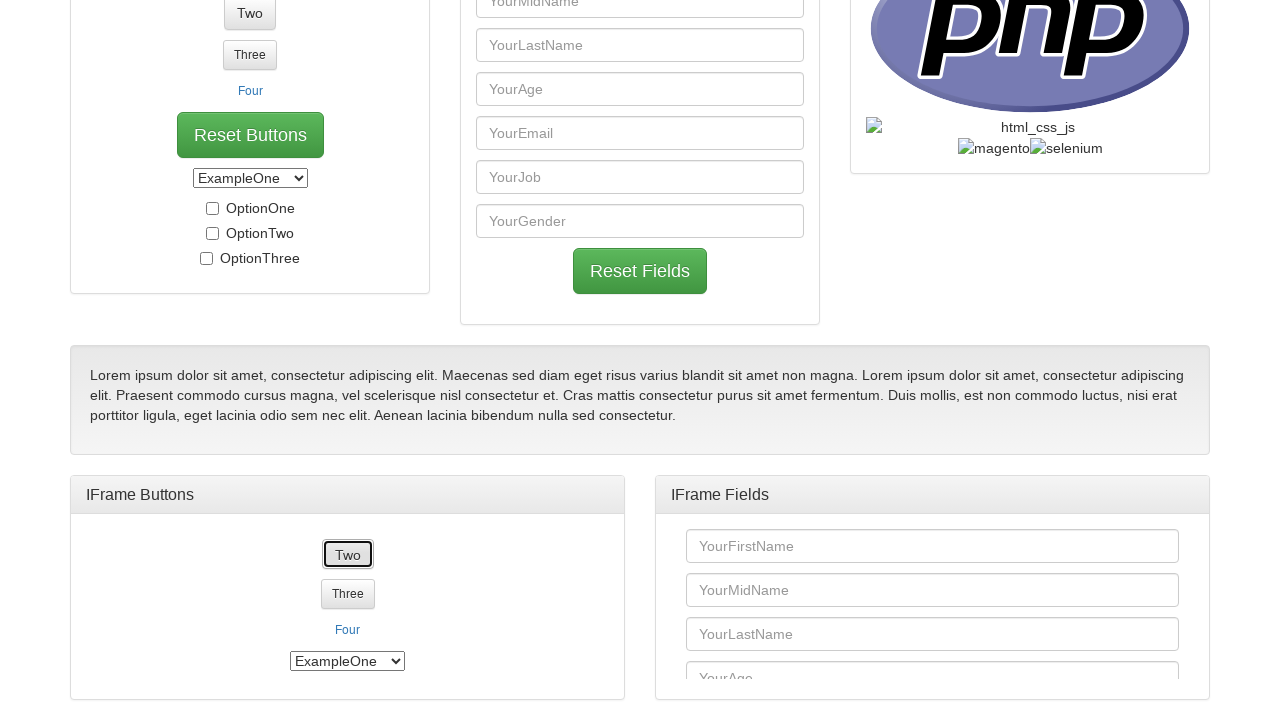

Clicked button 'Four' inside iframe at (348, 620) on iframe[src='buttons.html'] >> internal:control=enter-frame >> xpath=//div[@class
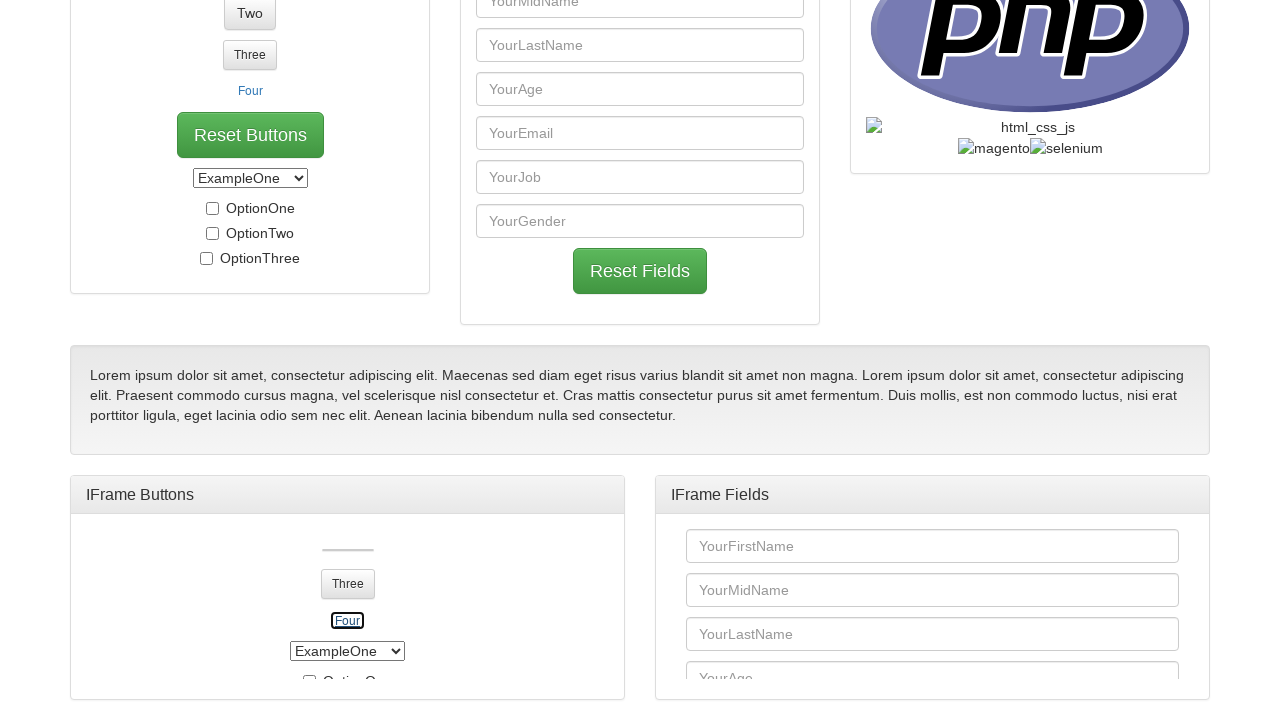

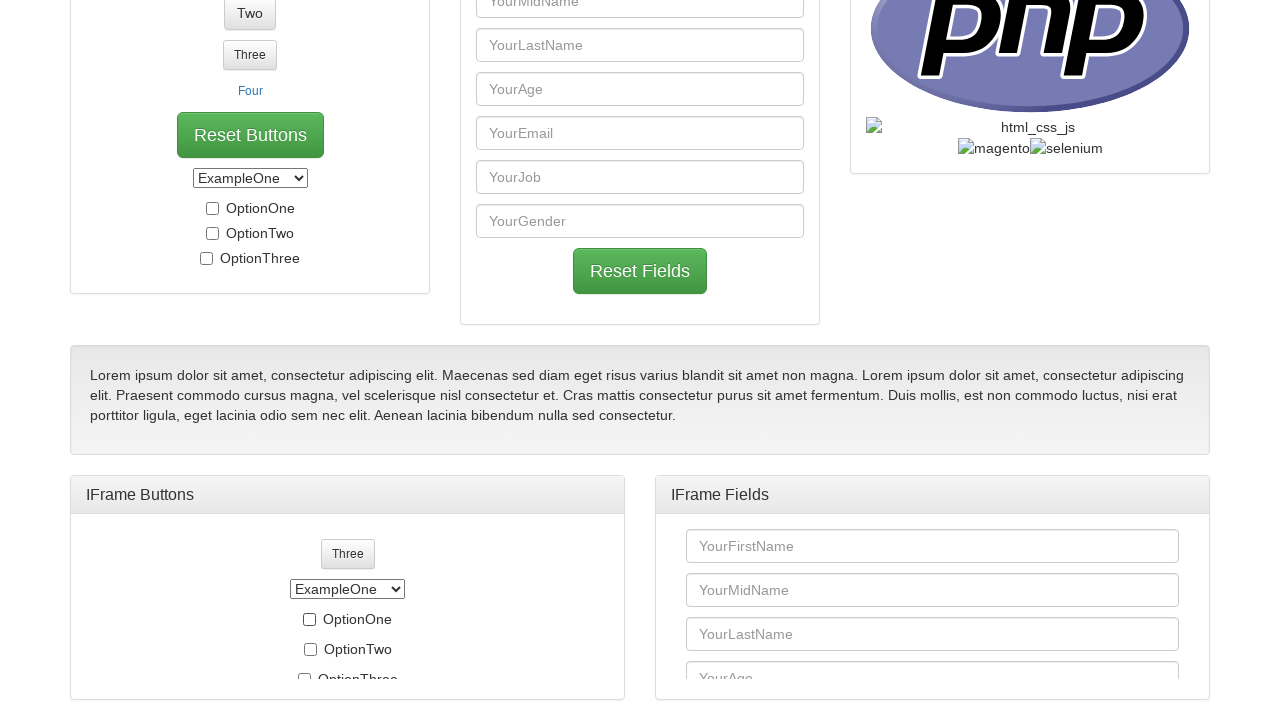